Opens multiple links from the footer section in new tabs using Ctrl+Click and then iterates through all opened tabs to get their titles

Starting URL: https://rahulshettyacademy.com/AutomationPractice/

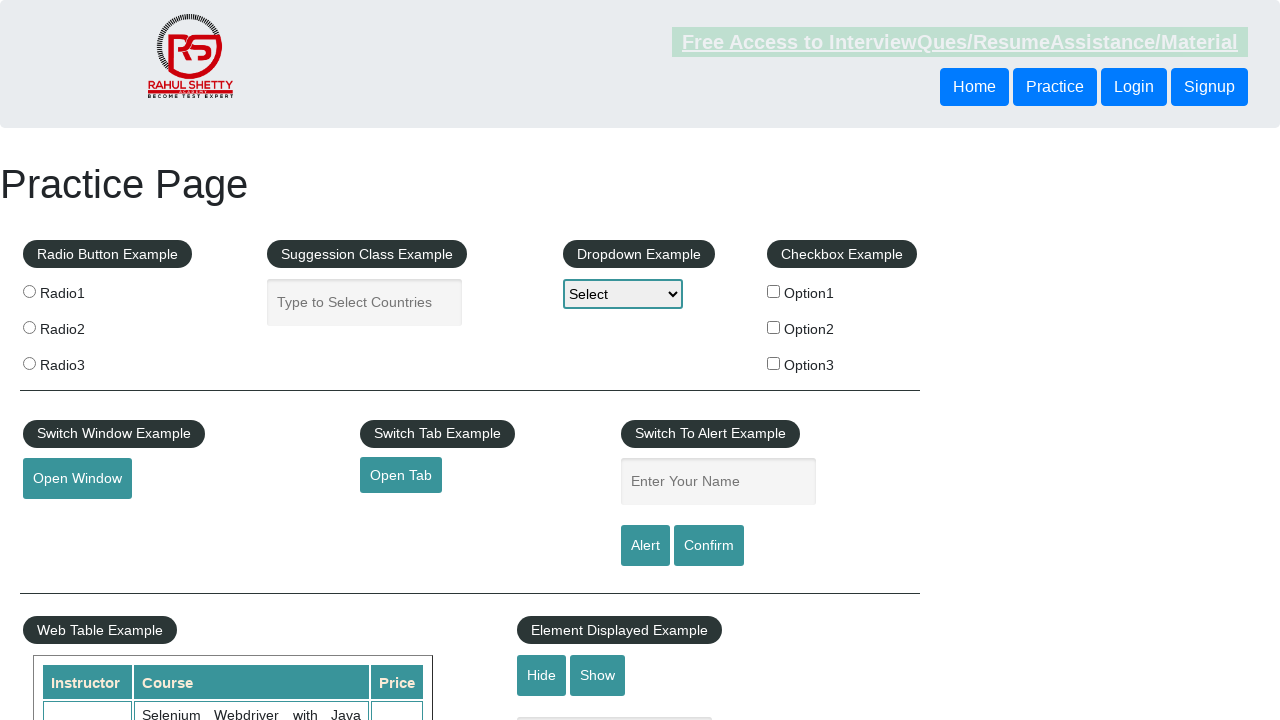

Located footer section with ID 'gf-BIG'
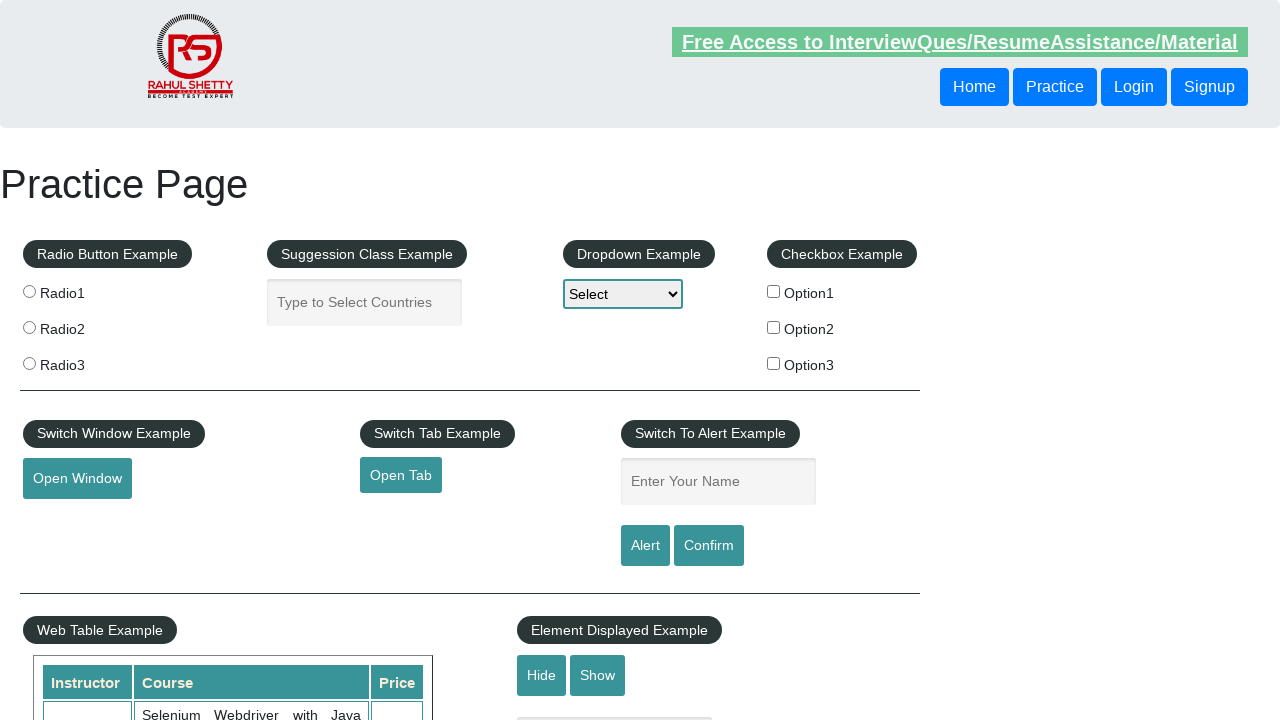

Located first column in footer table
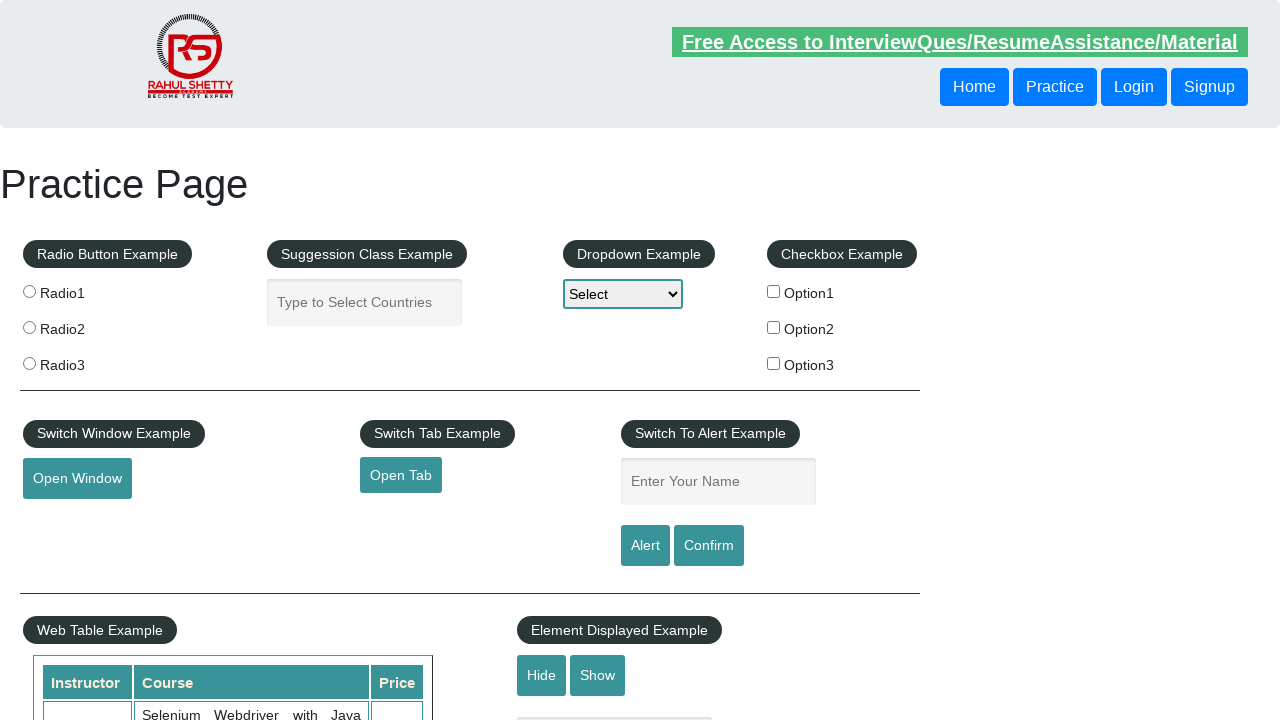

Retrieved all 5 links from footer column
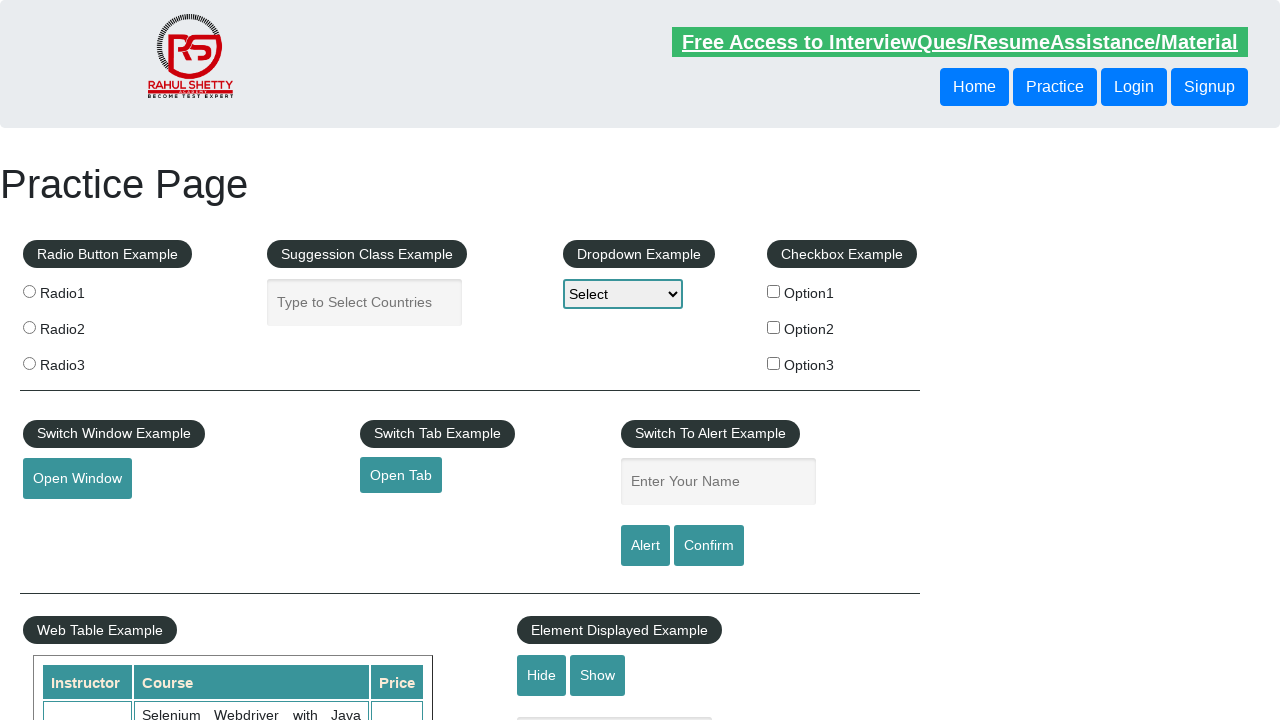

Opened link 1 in new tab using Ctrl+Click at (68, 520) on #gf-BIG >> xpath=//table/tbody/tr/td[1]/ul >> a >> nth=1
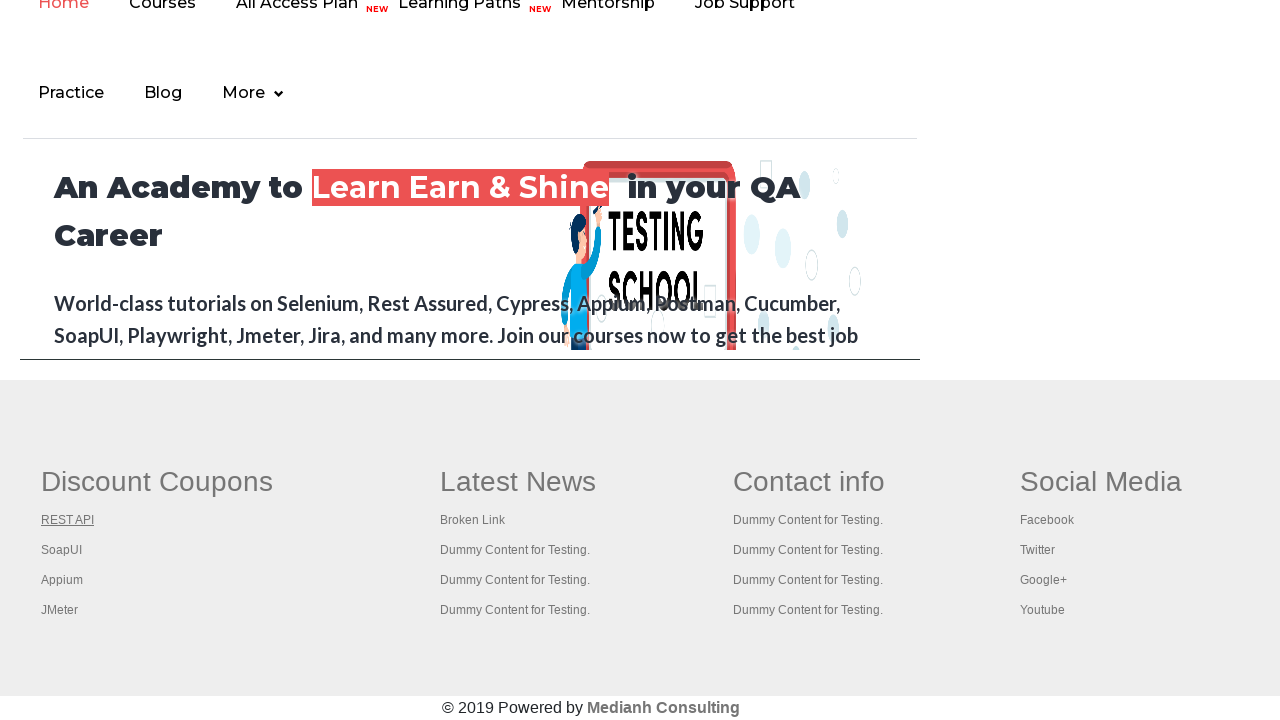

Waited 2 seconds after opening link 1
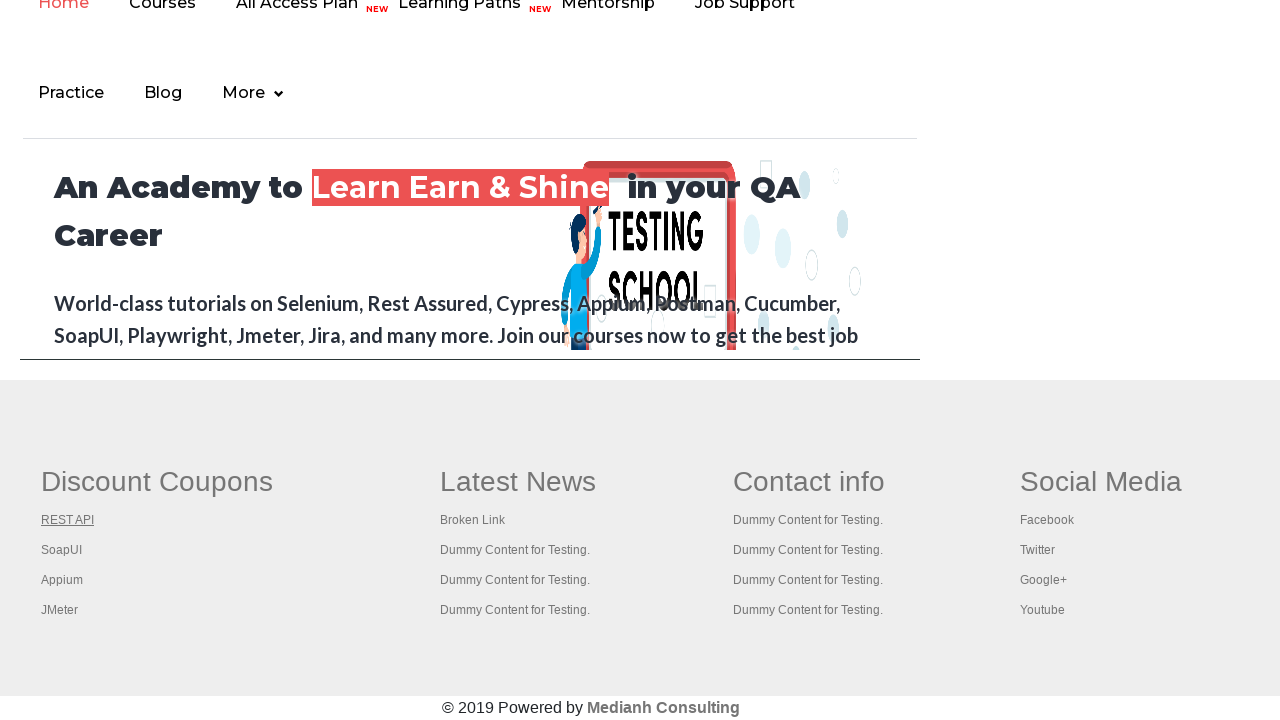

Opened link 2 in new tab using Ctrl+Click at (62, 550) on #gf-BIG >> xpath=//table/tbody/tr/td[1]/ul >> a >> nth=2
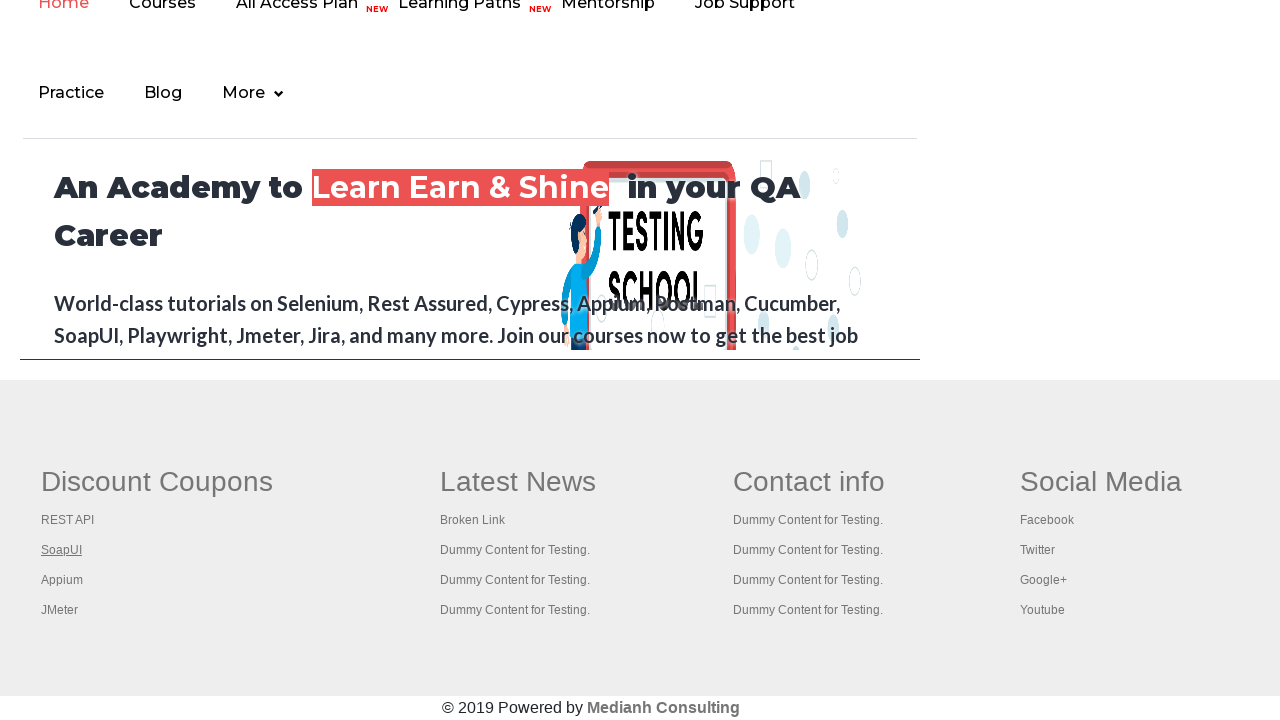

Waited 2 seconds after opening link 2
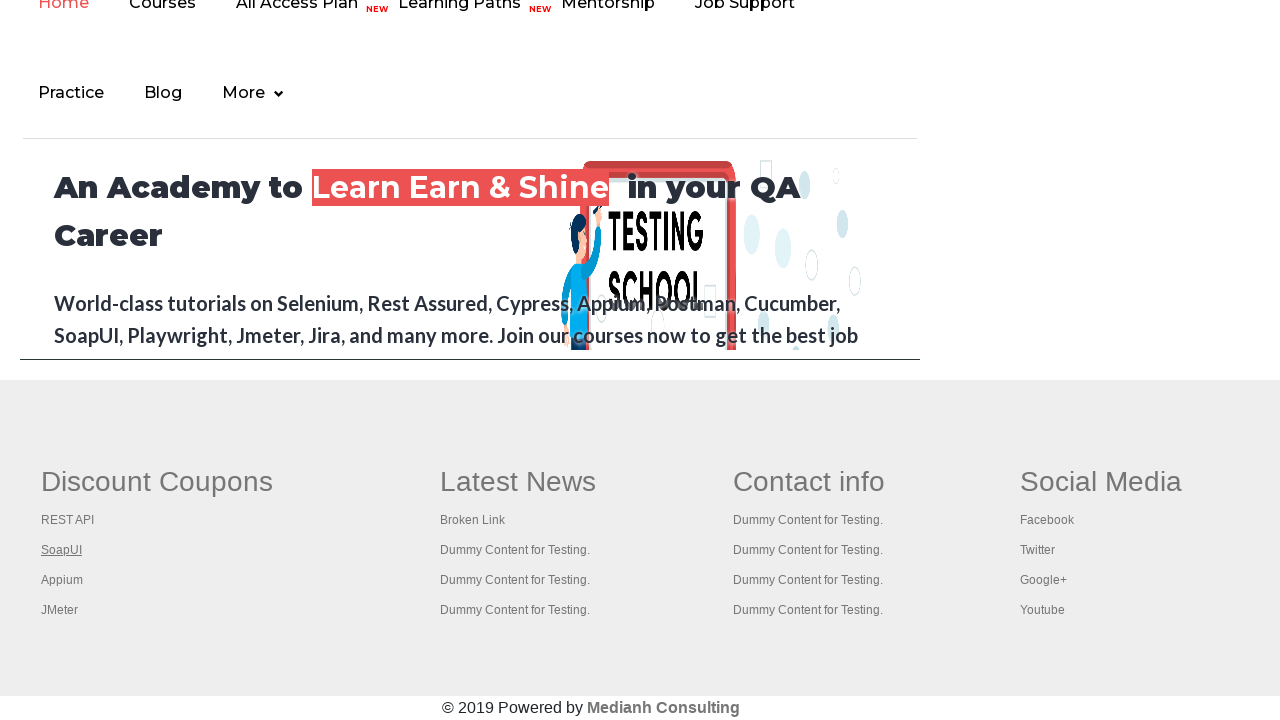

Opened link 3 in new tab using Ctrl+Click at (62, 580) on #gf-BIG >> xpath=//table/tbody/tr/td[1]/ul >> a >> nth=3
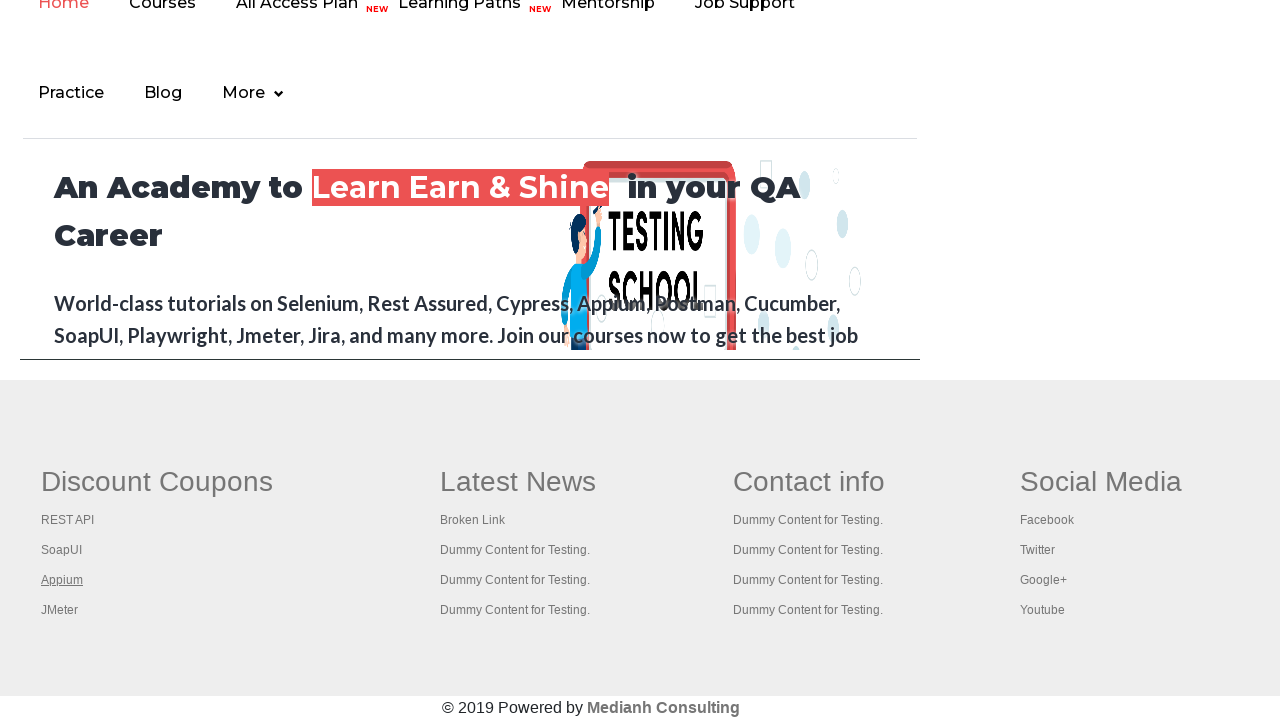

Waited 2 seconds after opening link 3
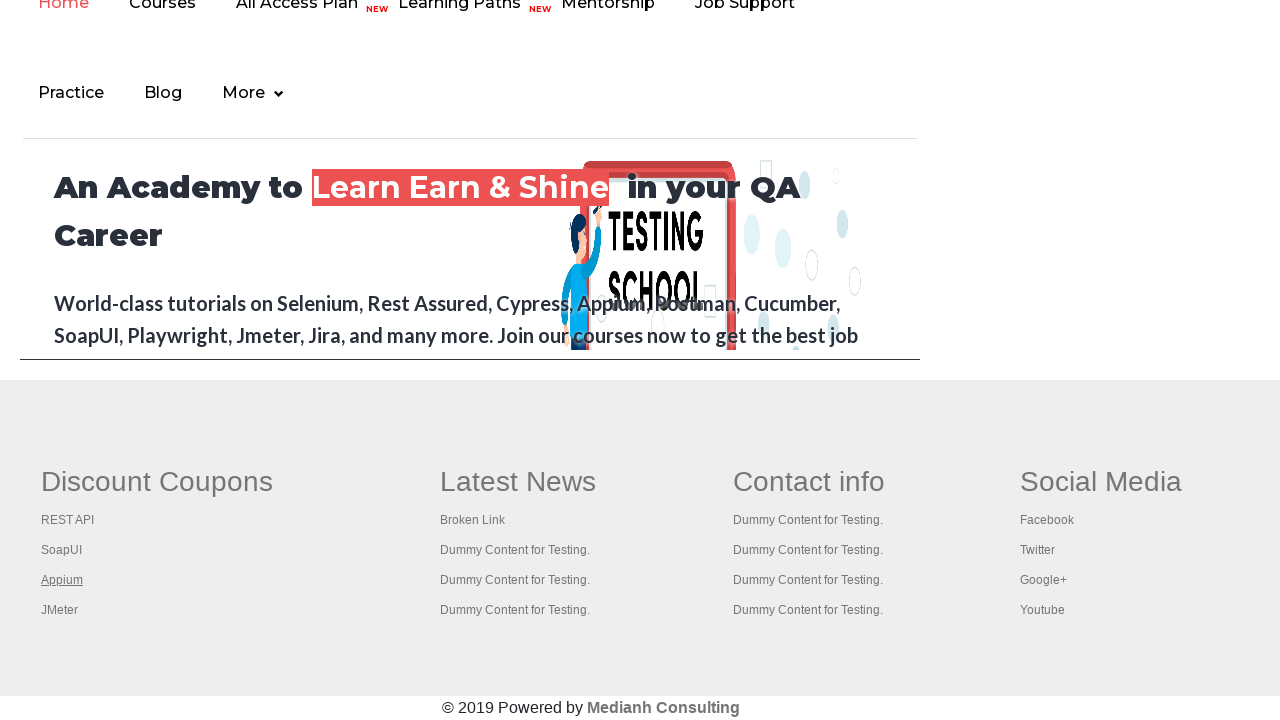

Opened link 4 in new tab using Ctrl+Click at (60, 610) on #gf-BIG >> xpath=//table/tbody/tr/td[1]/ul >> a >> nth=4
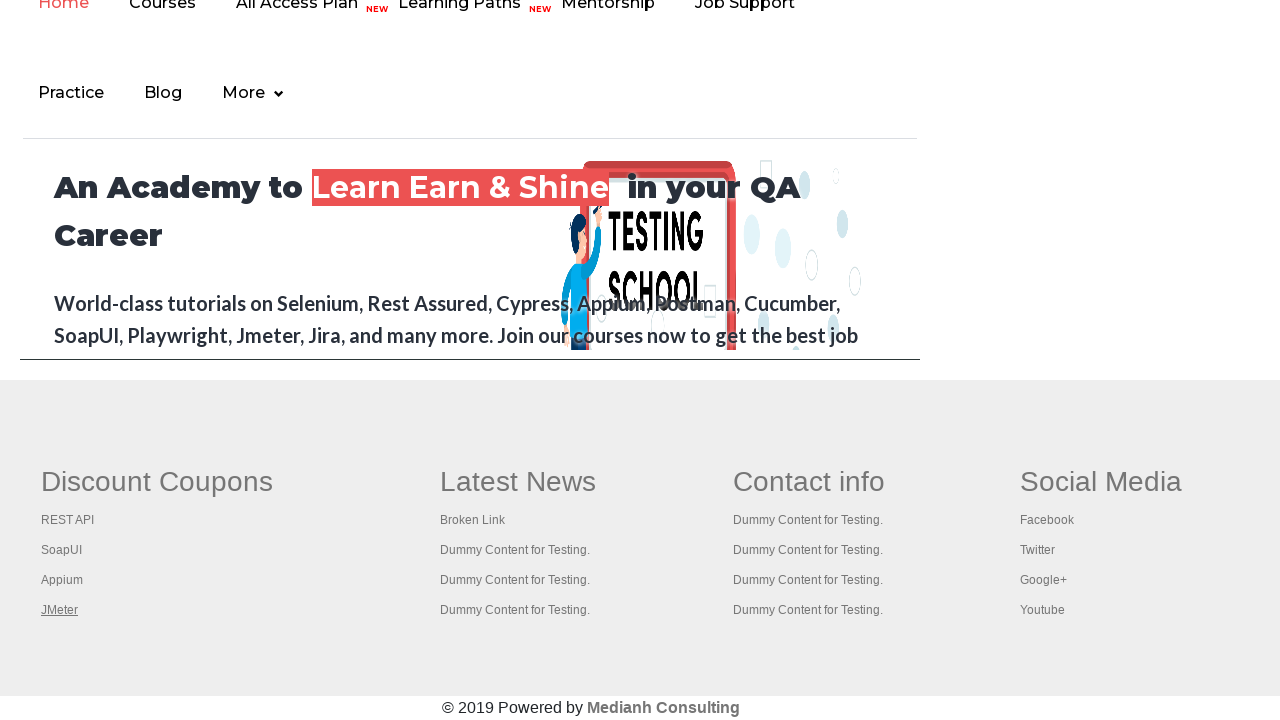

Waited 2 seconds after opening link 4
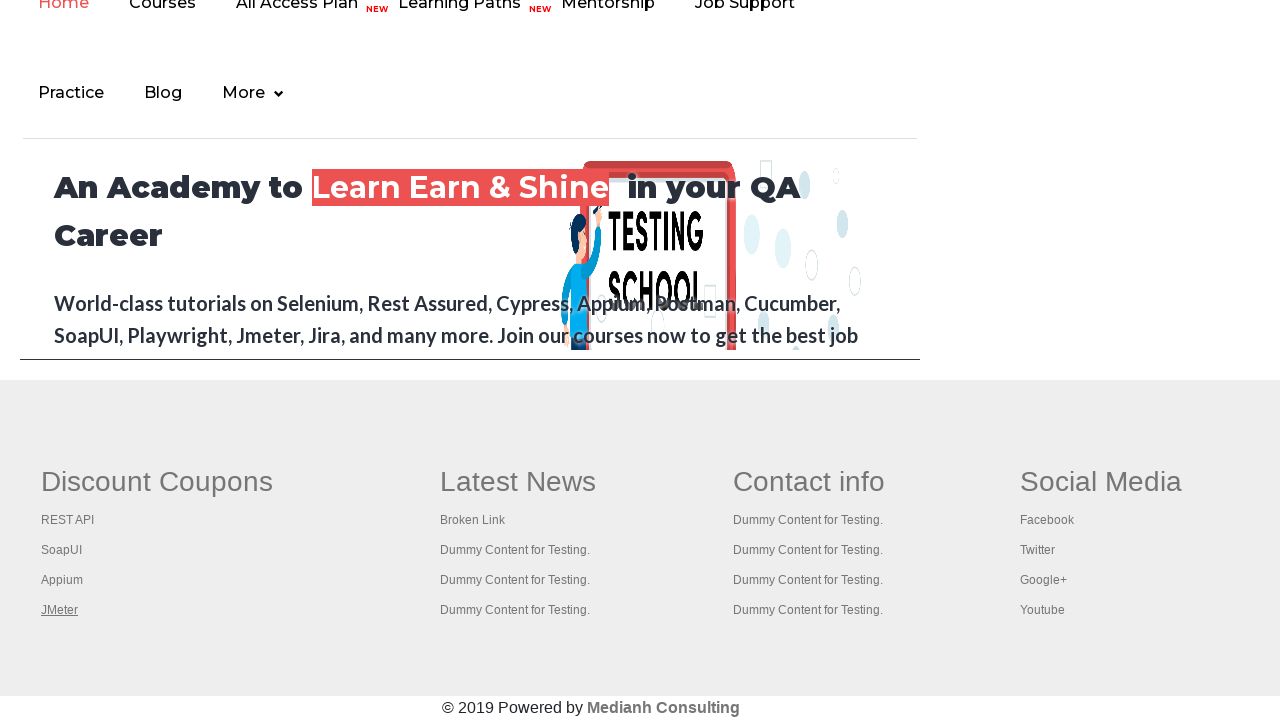

Retrieved all 5 open pages/tabs from context
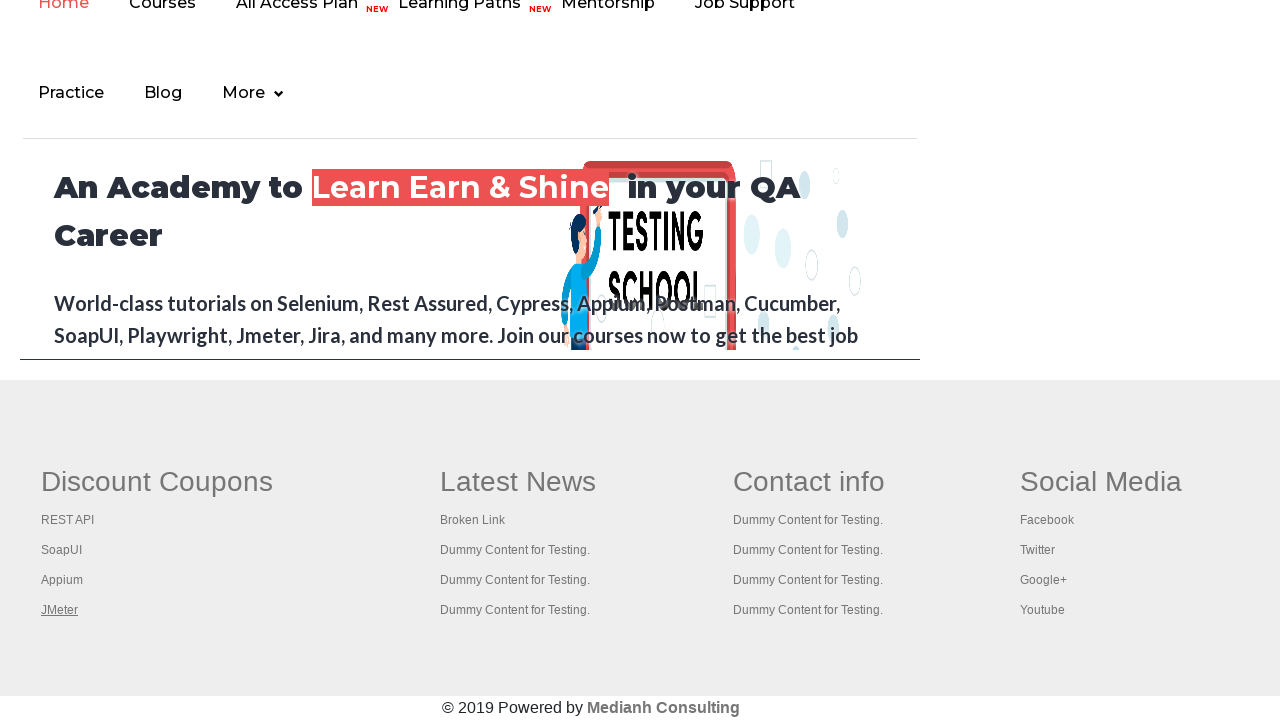

Brought page to front and retrieved title: 'Practice Page'
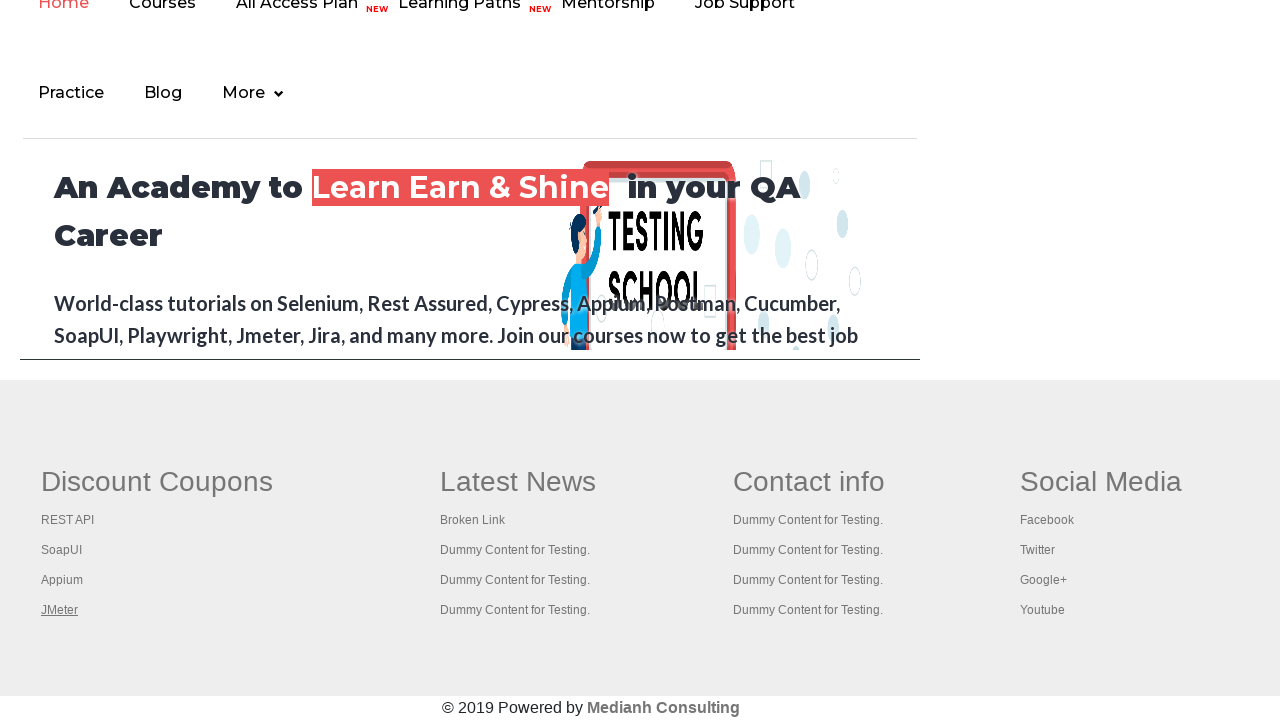

Brought page to front and retrieved title: 'REST API Tutorial'
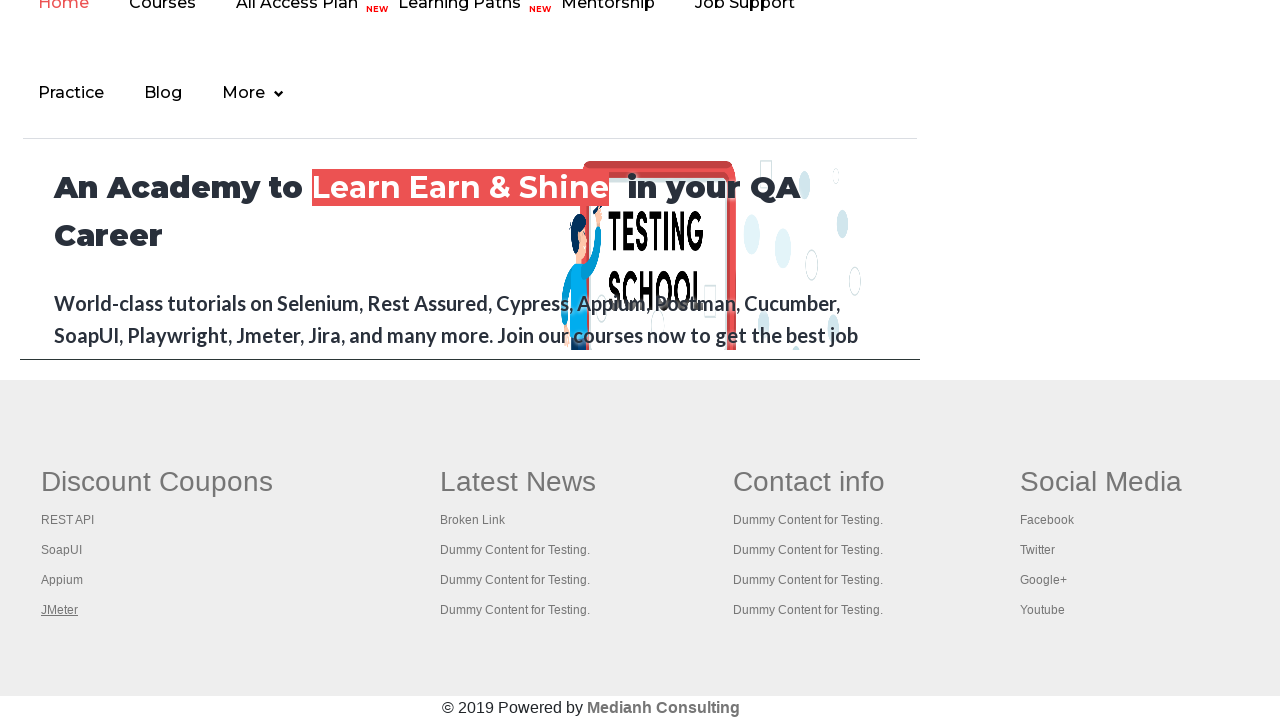

Brought page to front and retrieved title: 'The World’s Most Popular API Testing Tool | SoapUI'
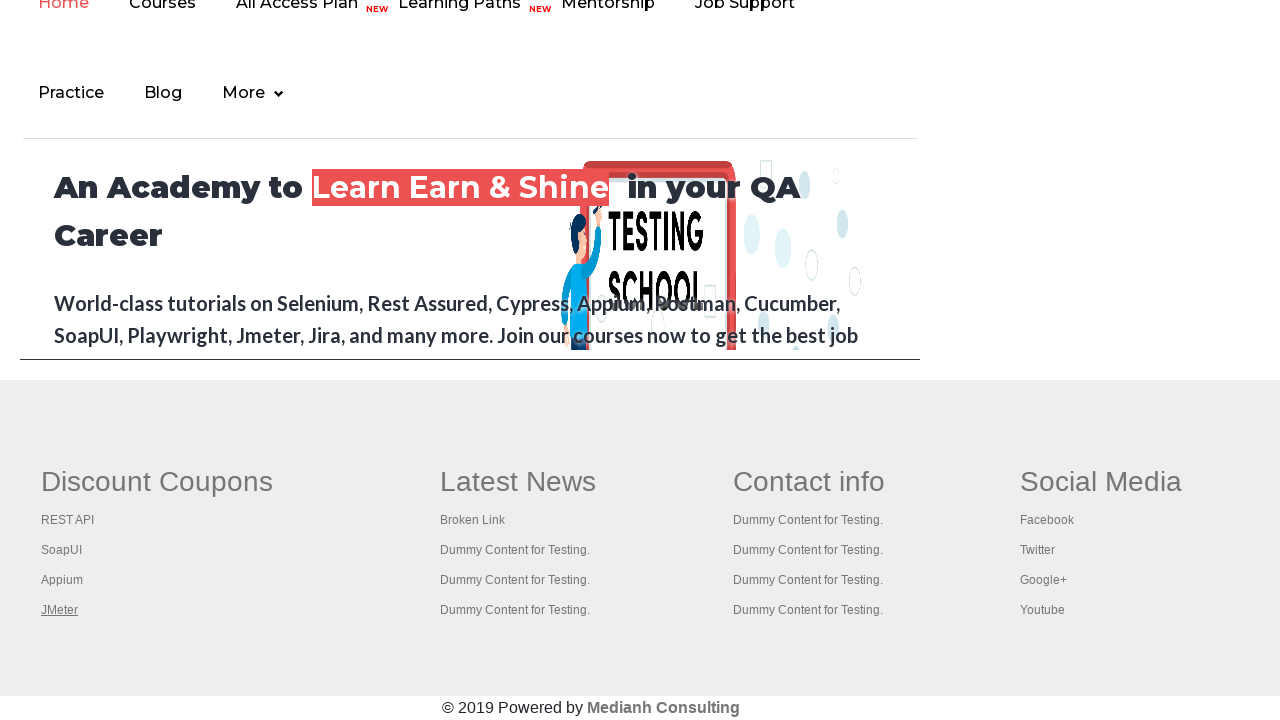

Brought page to front and retrieved title: 'Appium tutorial for Mobile Apps testing | RahulShetty Academy | Rahul'
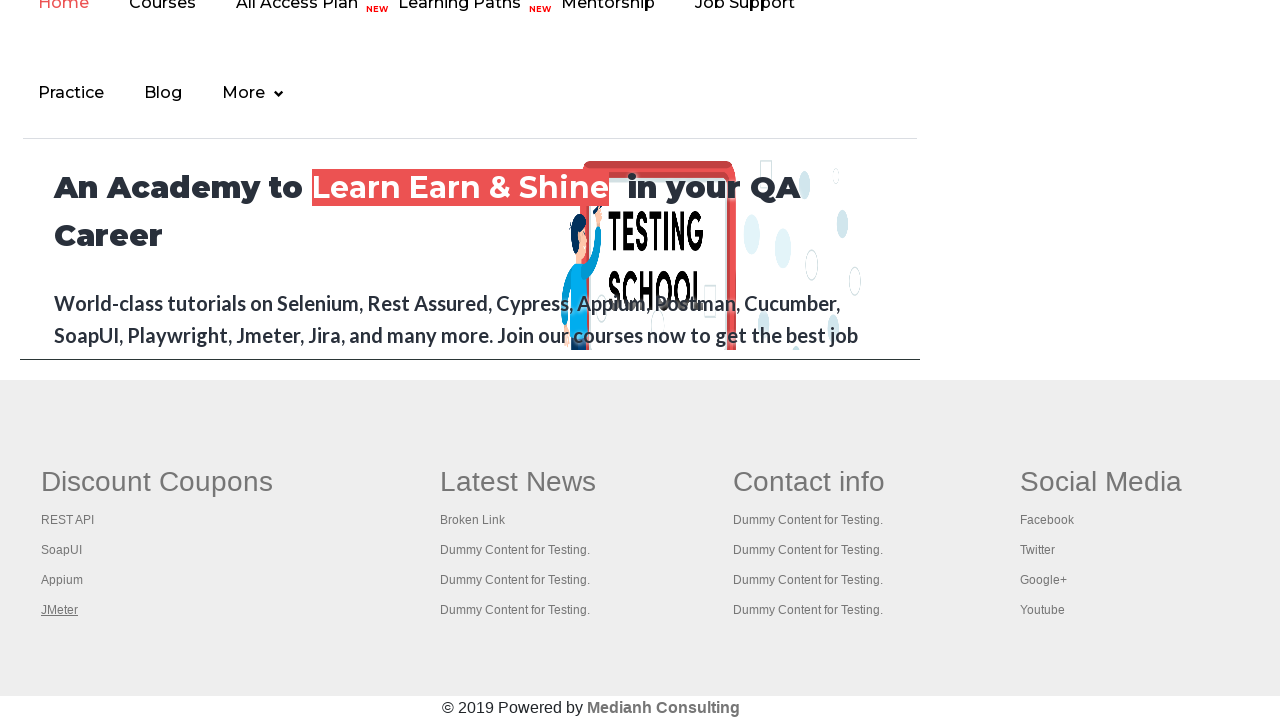

Brought page to front and retrieved title: 'Apache JMeter - Apache JMeter™'
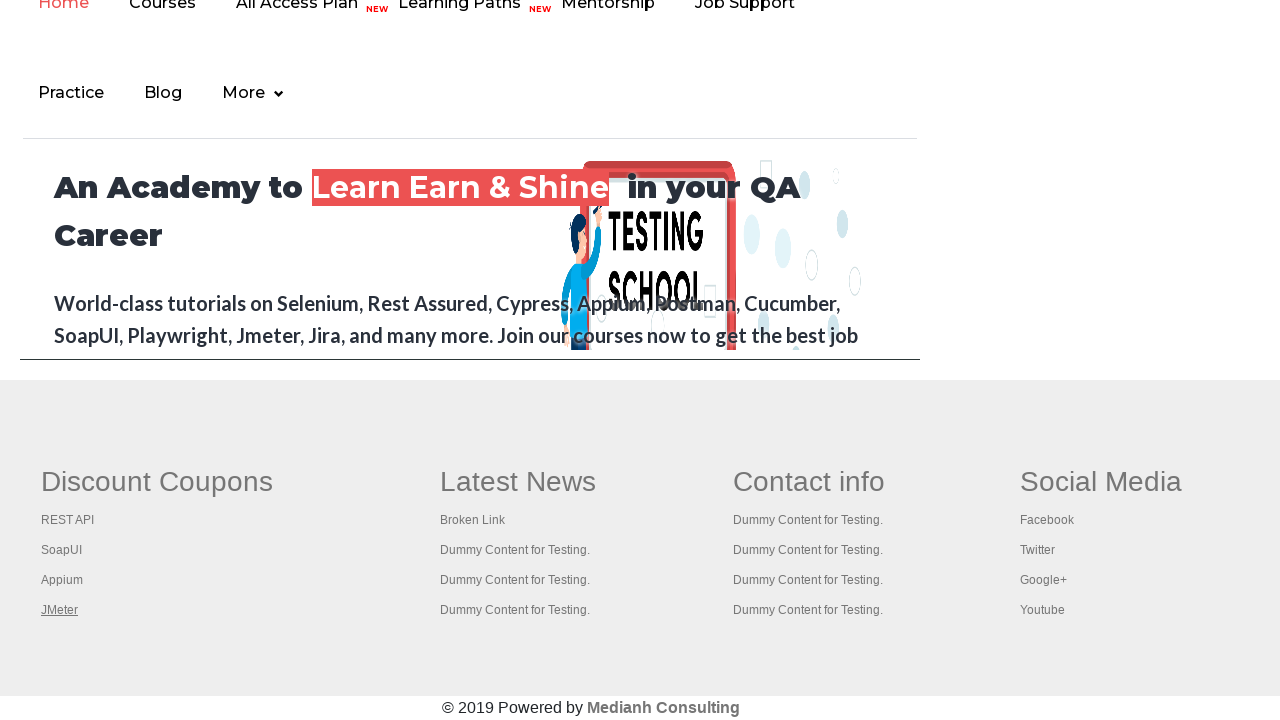

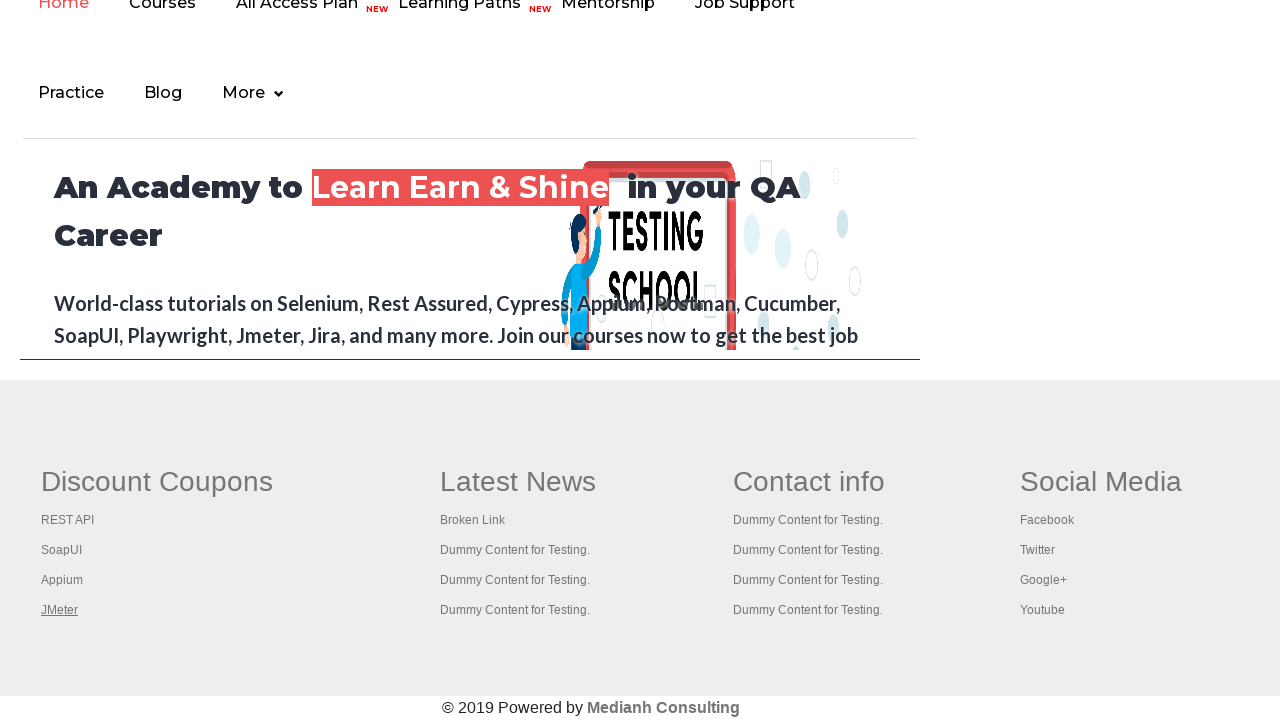